Opens signup popup and fills the password field with test data

Starting URL: https://www.demoblaze.com/

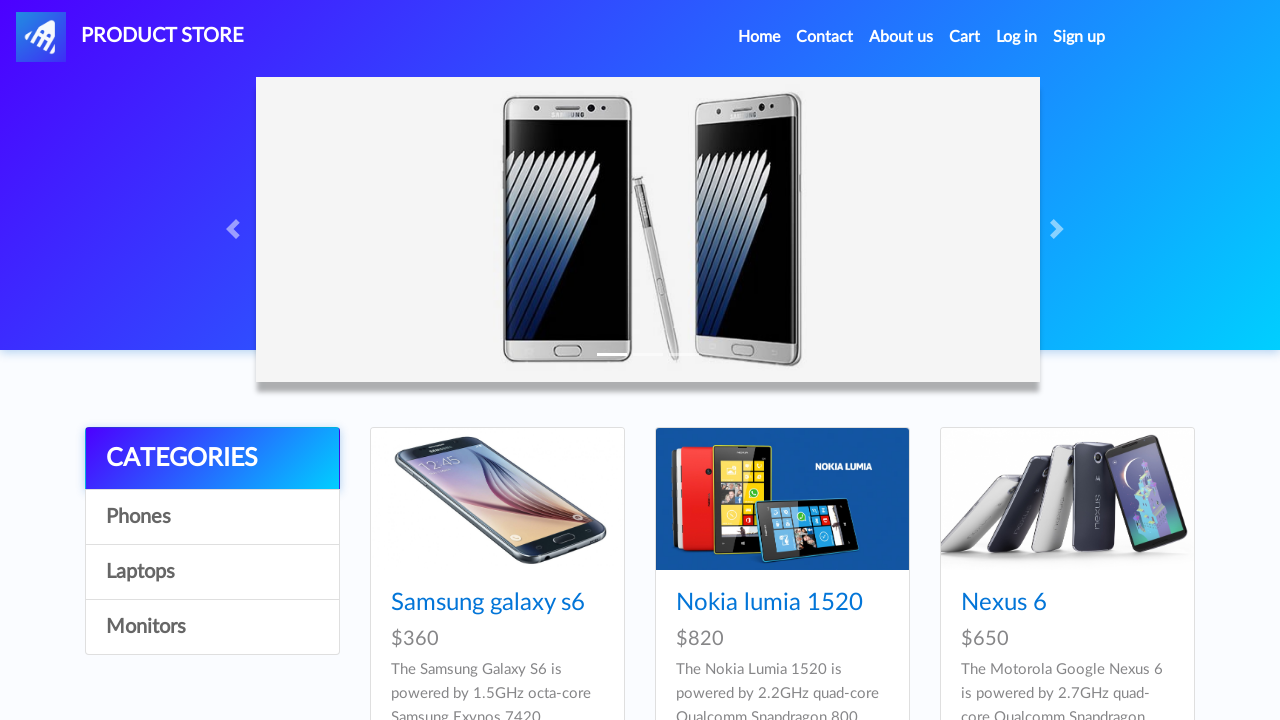

Clicked on Sign up button to open signup popup at (1079, 37) on a#signin2.nav-link
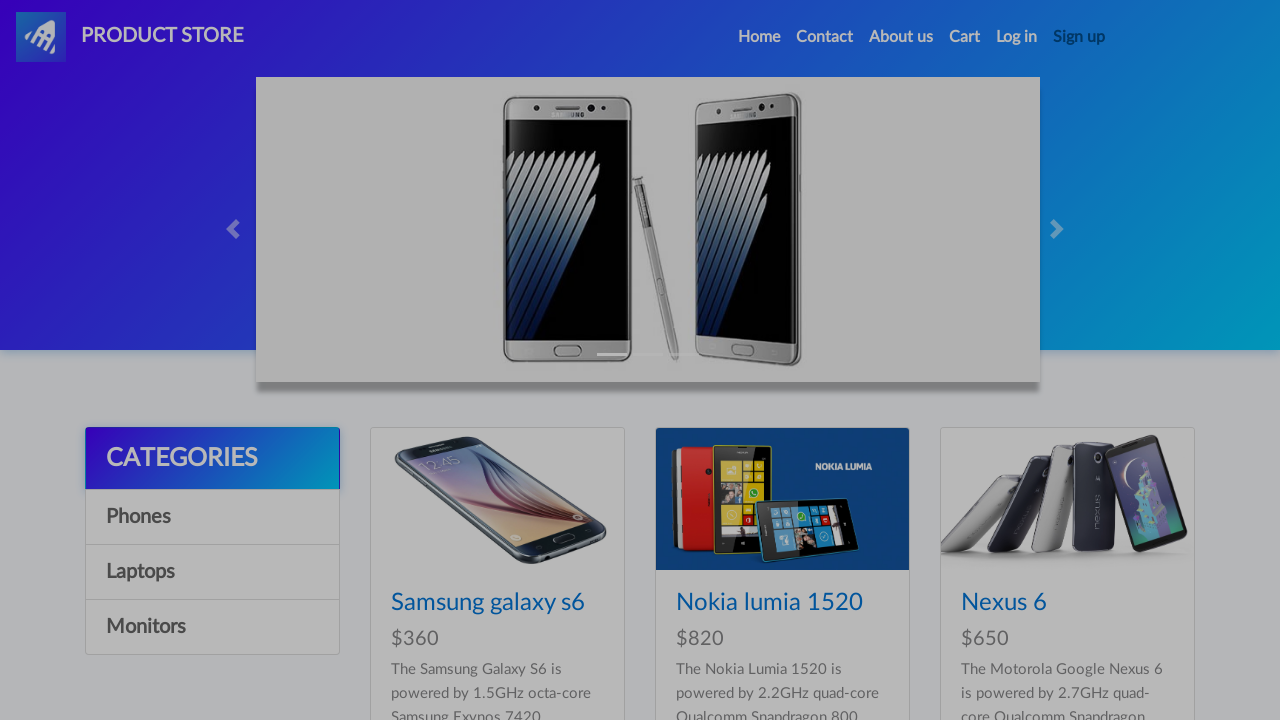

Password field became visible
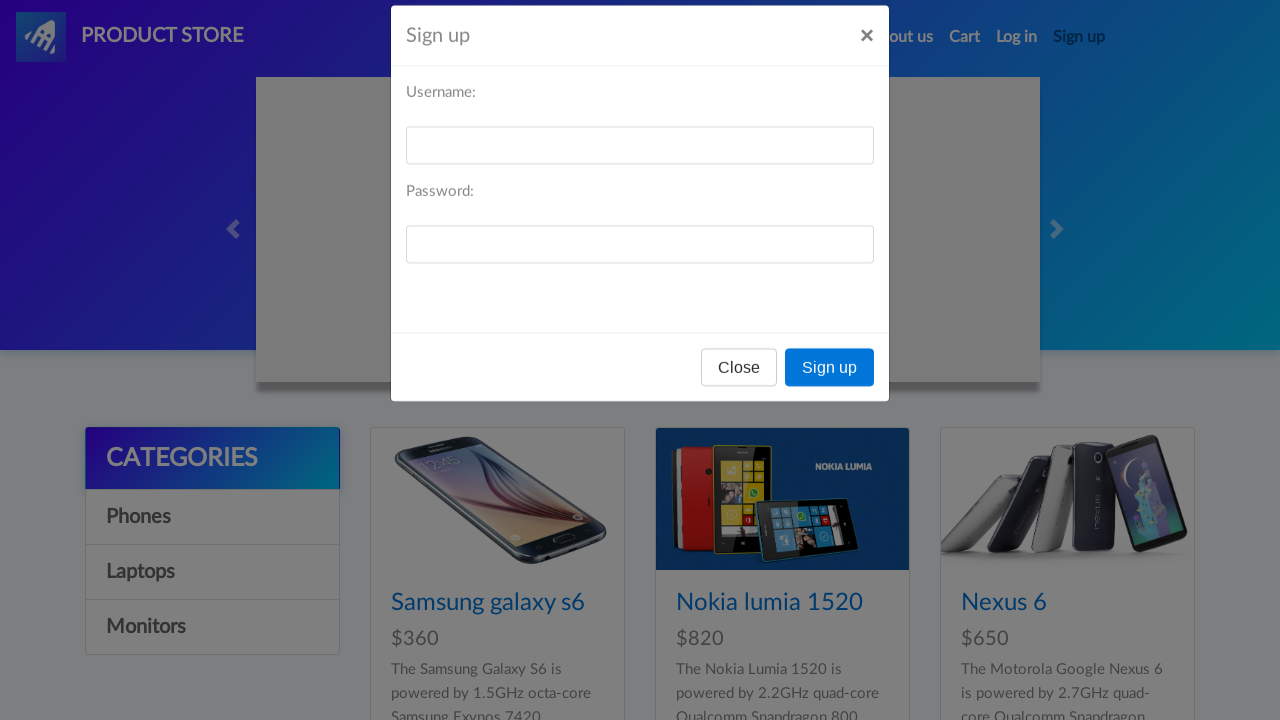

Filled password field with test data 'TestUser123' on #sign-password
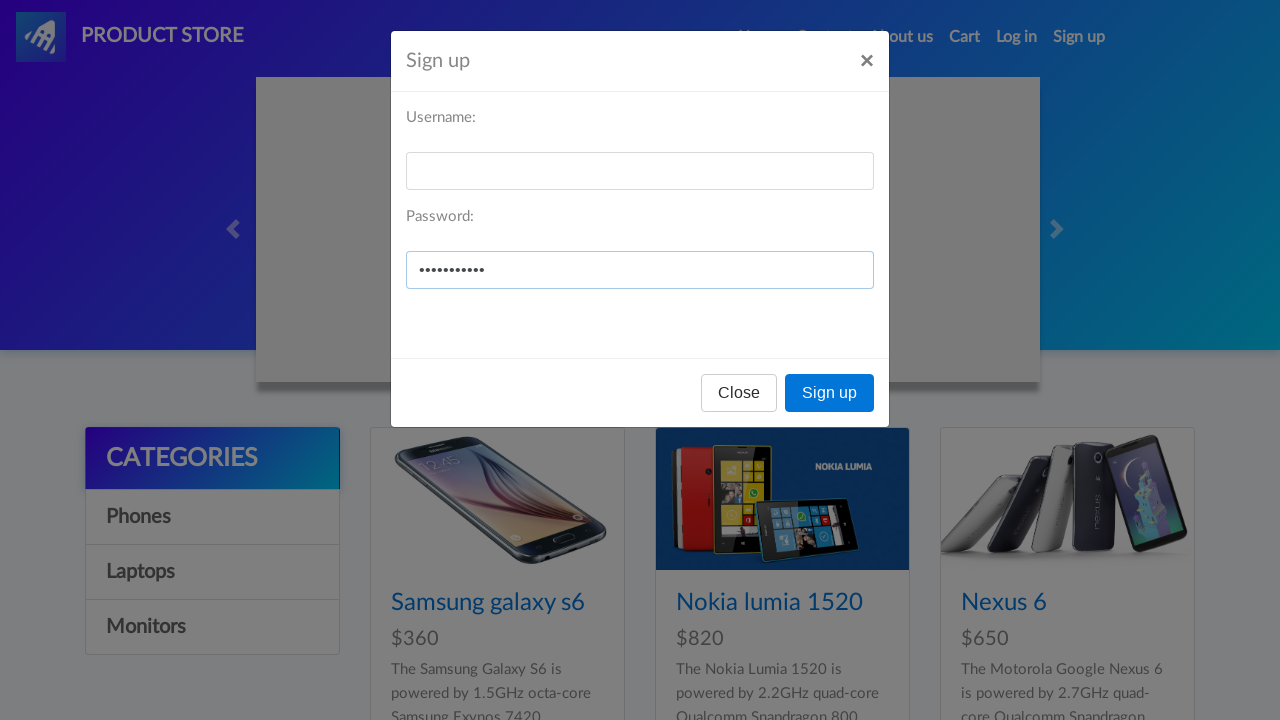

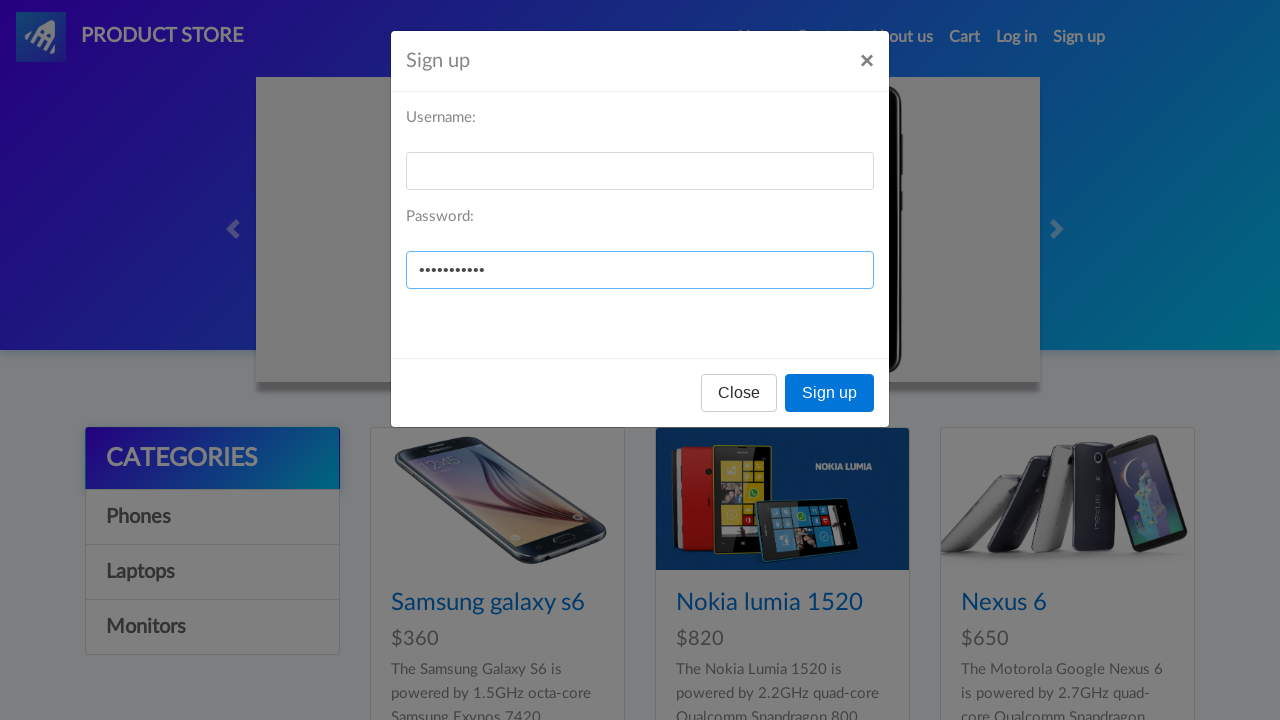